Captures the accessibility tree snapshot of the Components.Guide homepage to verify the page's accessibility structure

Starting URL: https://components.guide/

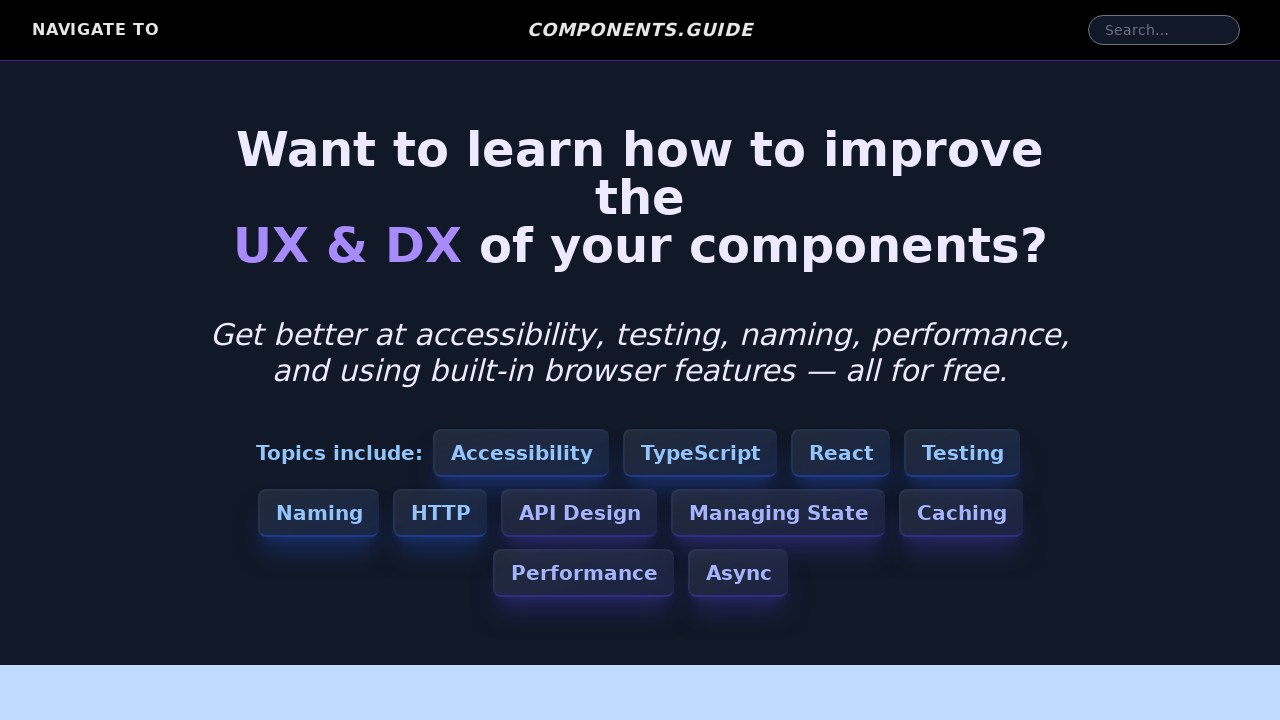

Navigated to Components.Guide homepage
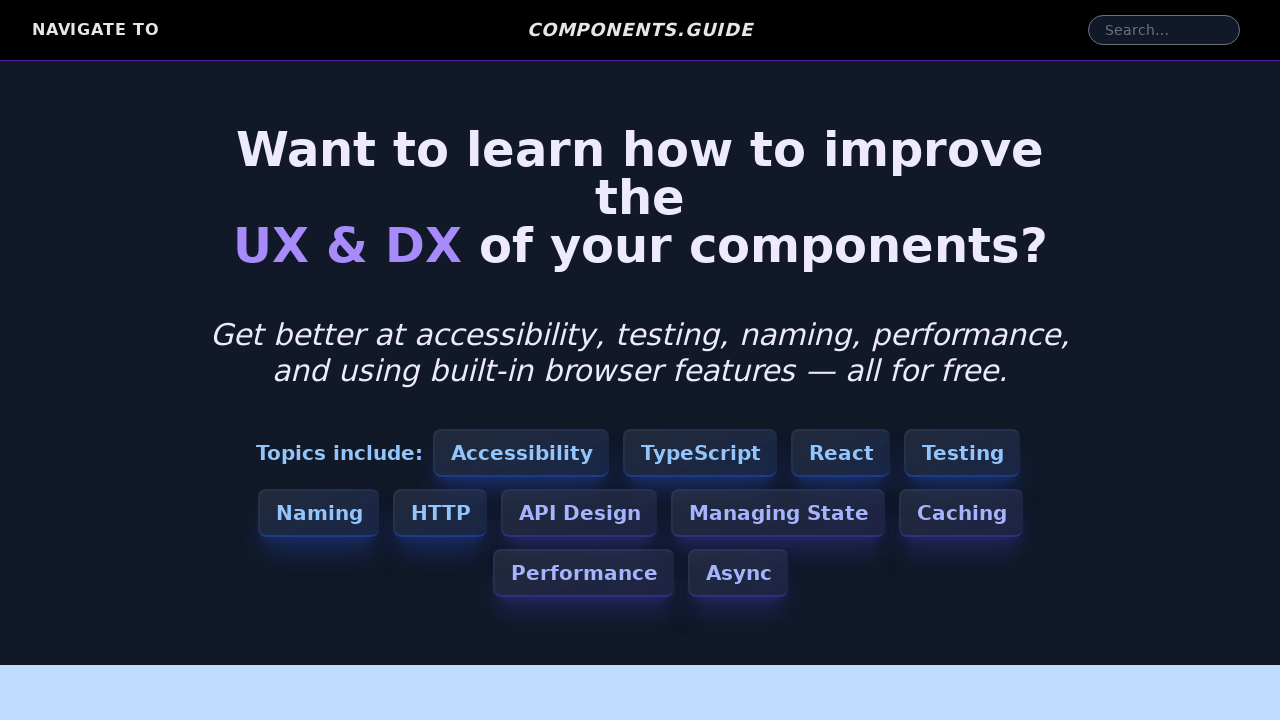

Captured accessibility tree snapshot of Components.Guide homepage
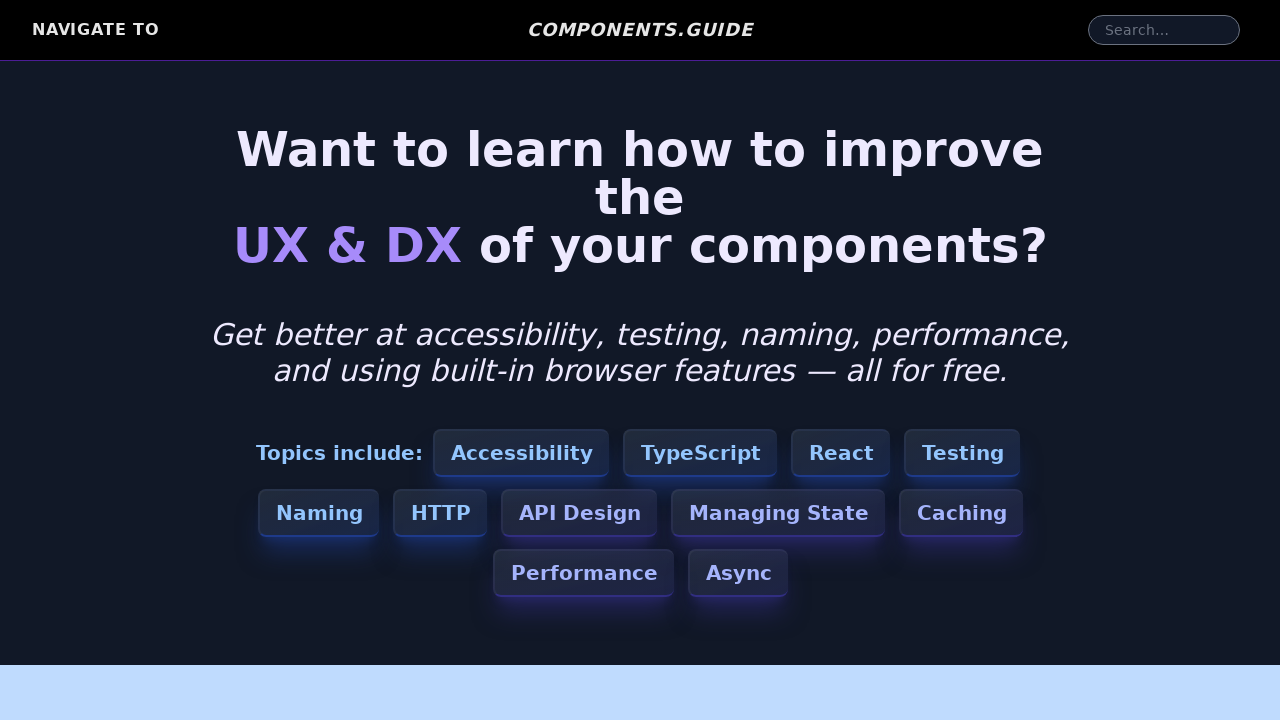

Verified accessibility tree is not None
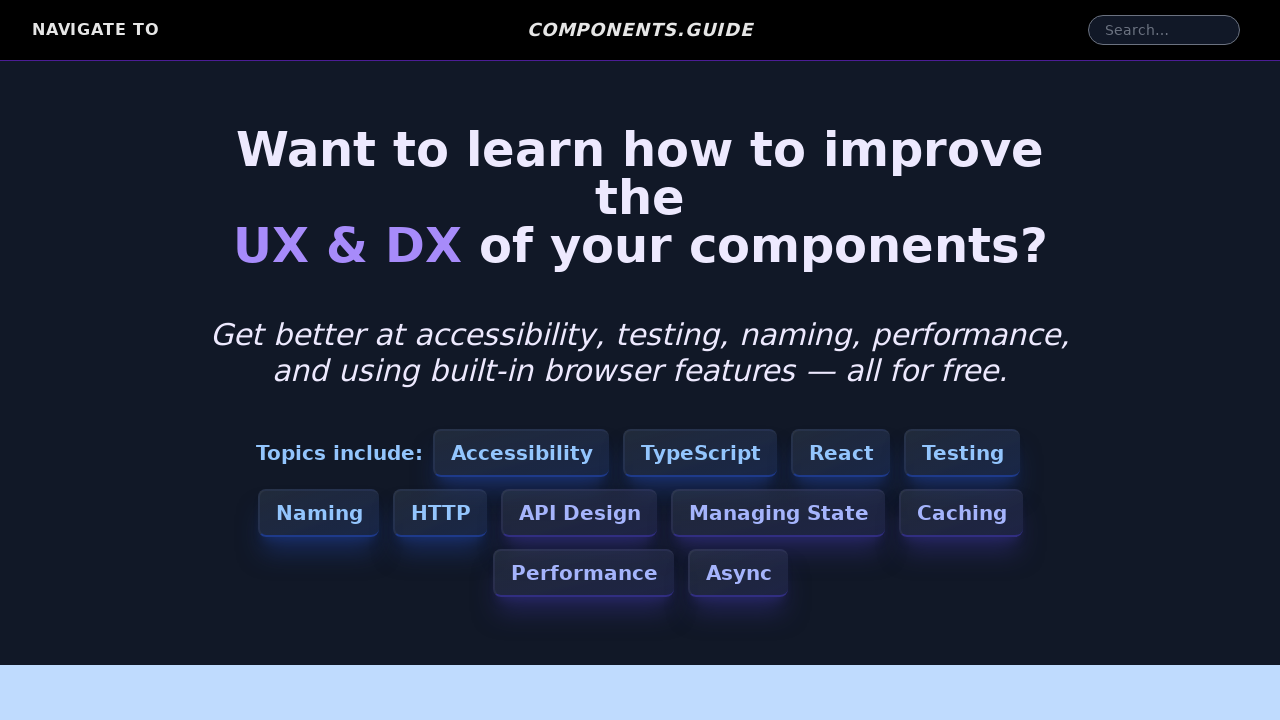

Verified root accessibility node has WebArea role
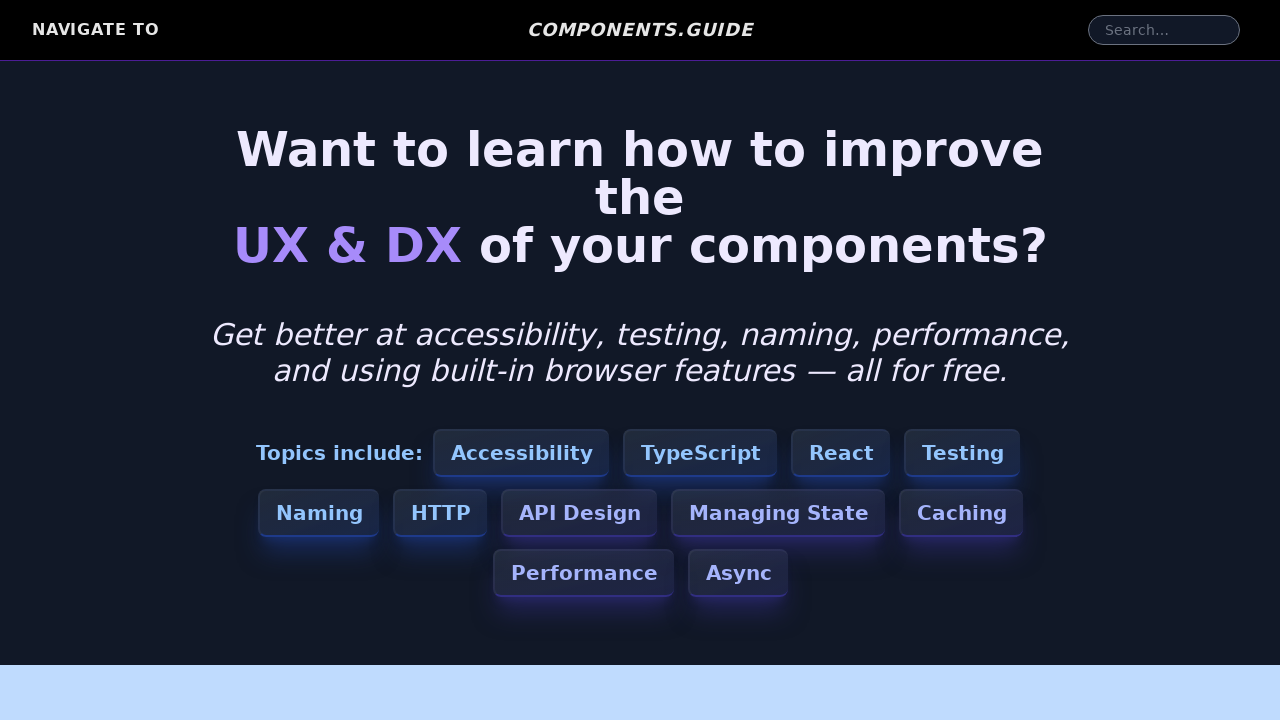

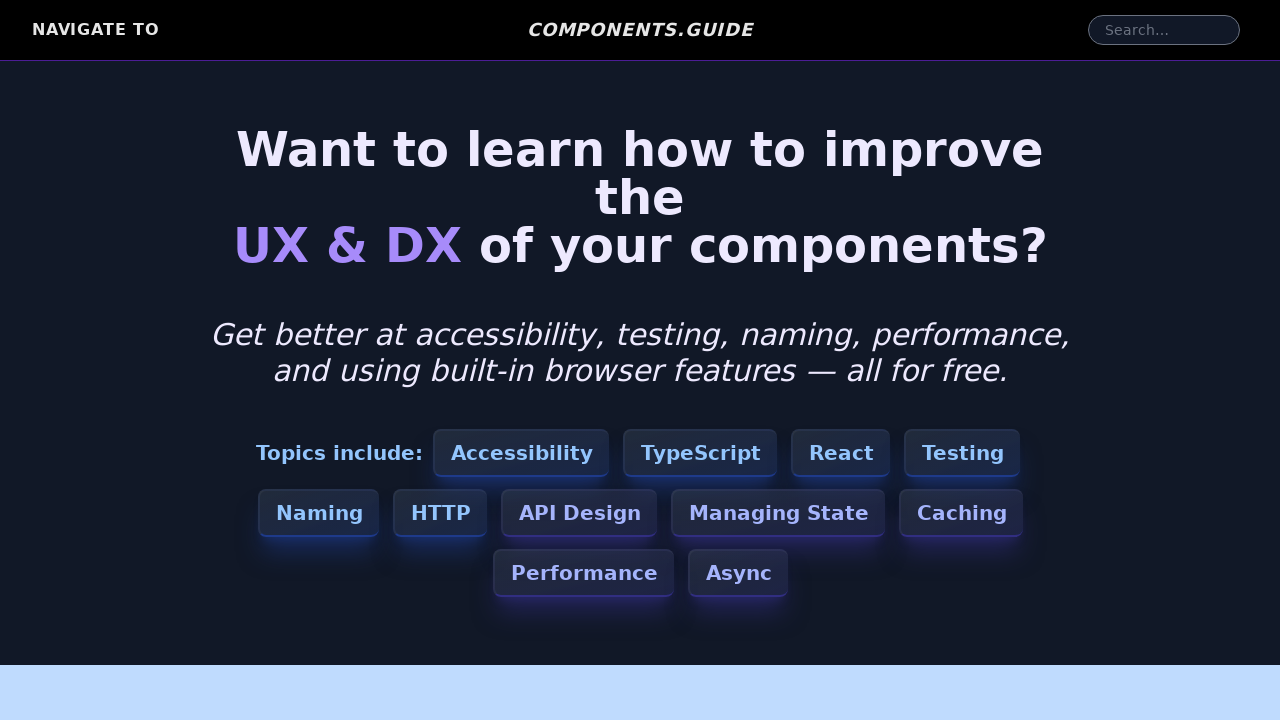